Tests iframe handling by switching between frames, clicking buttons inside frames, and handling nested frames on a Selenium practice page

Starting URL: https://www.leafground.com/frame.xhtml

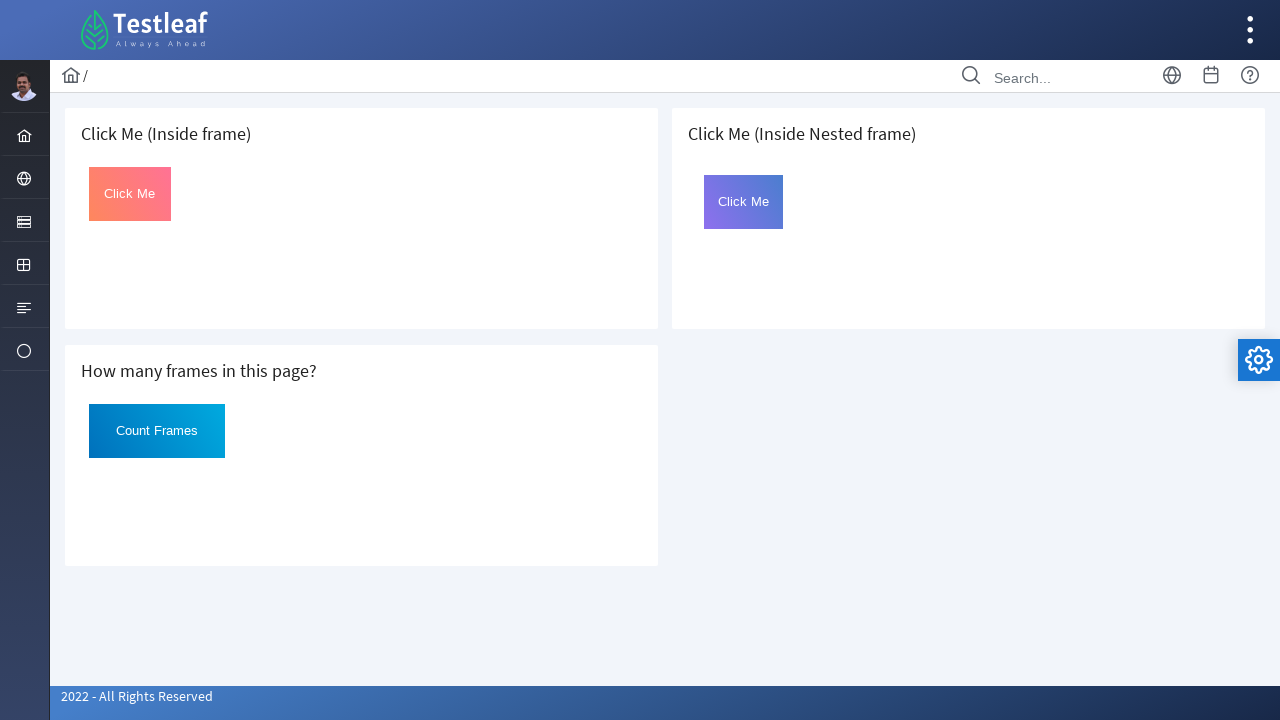

Located first iframe on the page
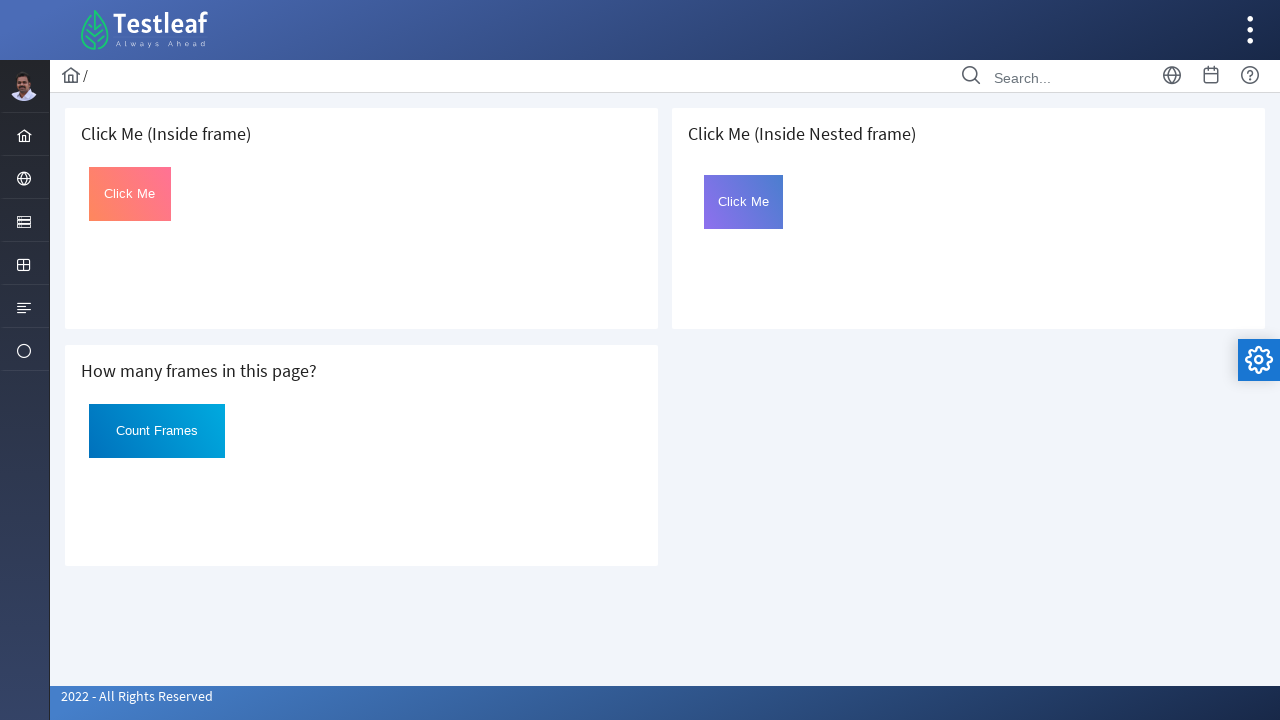

Clicked button inside first iframe at (130, 194) on iframe >> nth=0 >> internal:control=enter-frame >> button#Click >> nth=0
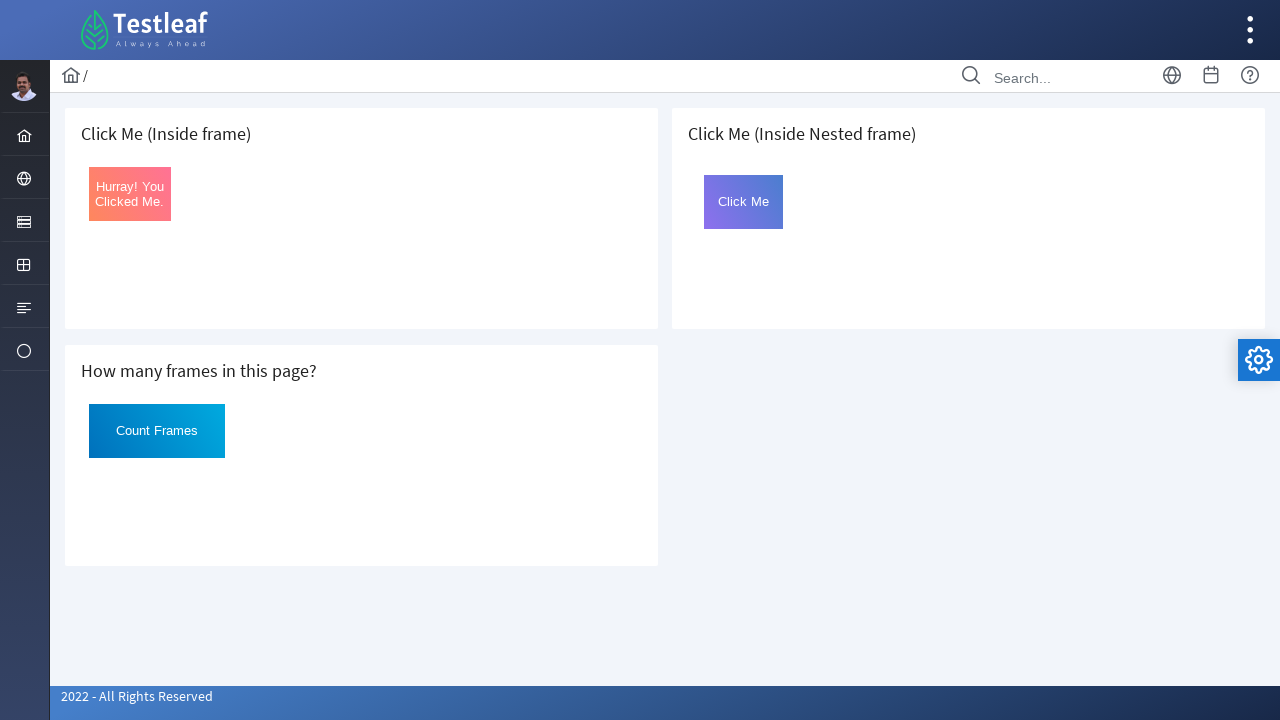

Located third iframe on the page
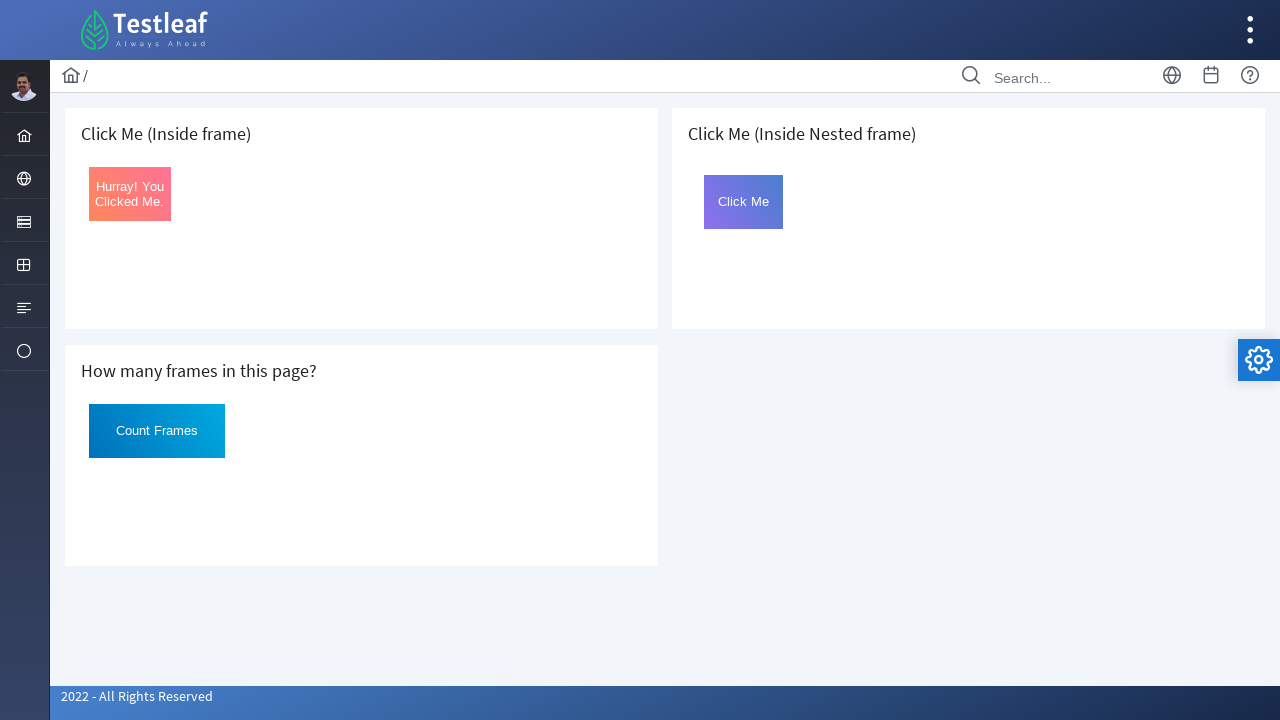

Located nested frame with name 'frame2' inside third iframe
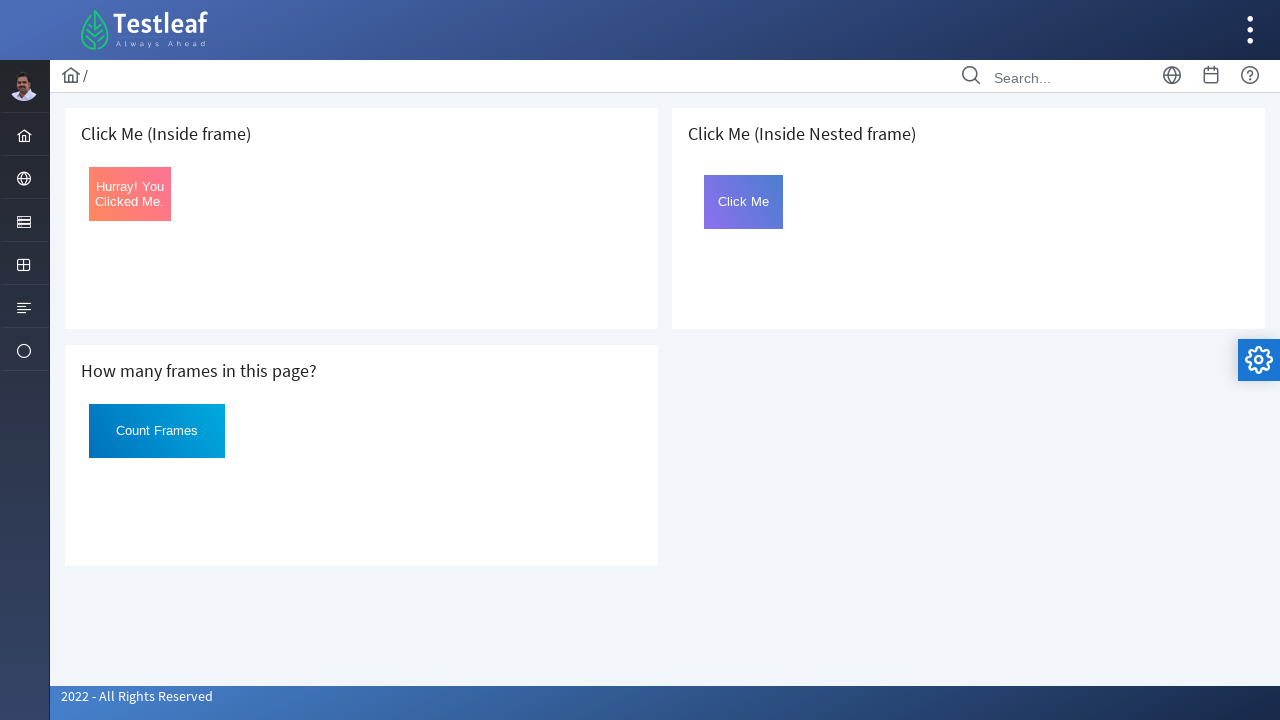

Clicked button inside nested frame at (744, 202) on iframe >> nth=2 >> internal:control=enter-frame >> iframe[name='frame2'] >> inte
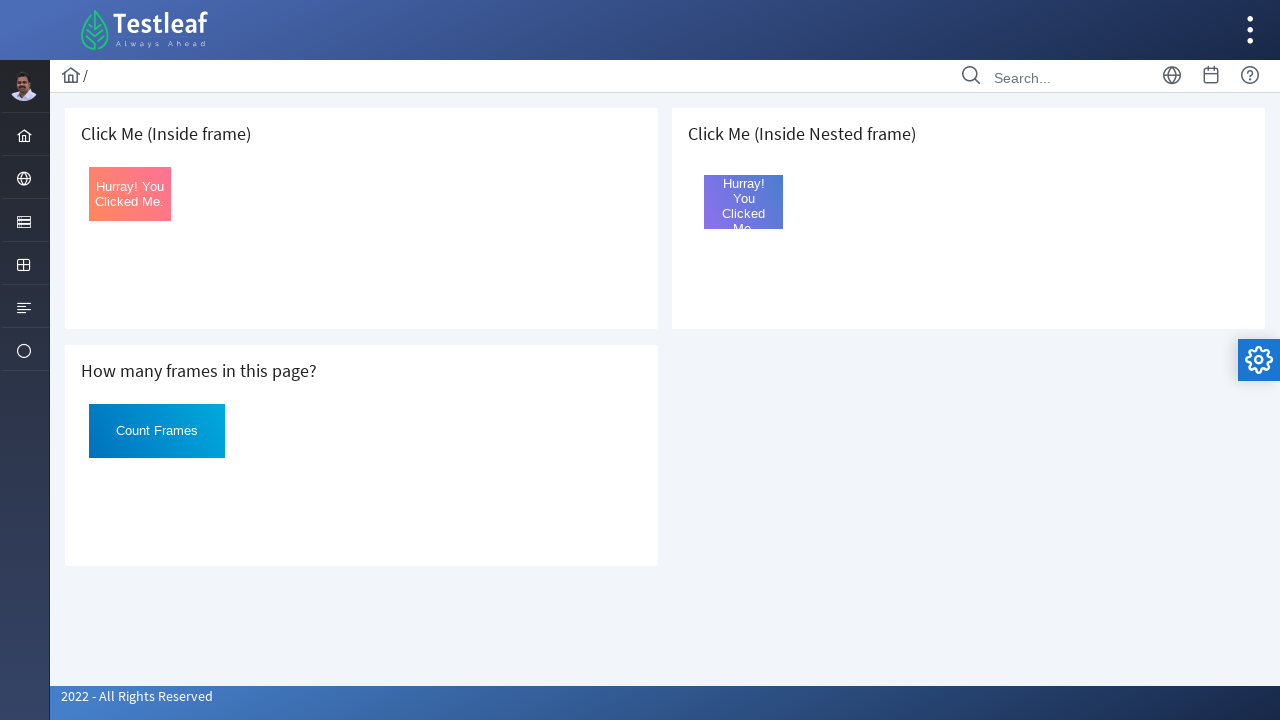

Located iframe by src attribute 'nested.xhtml'
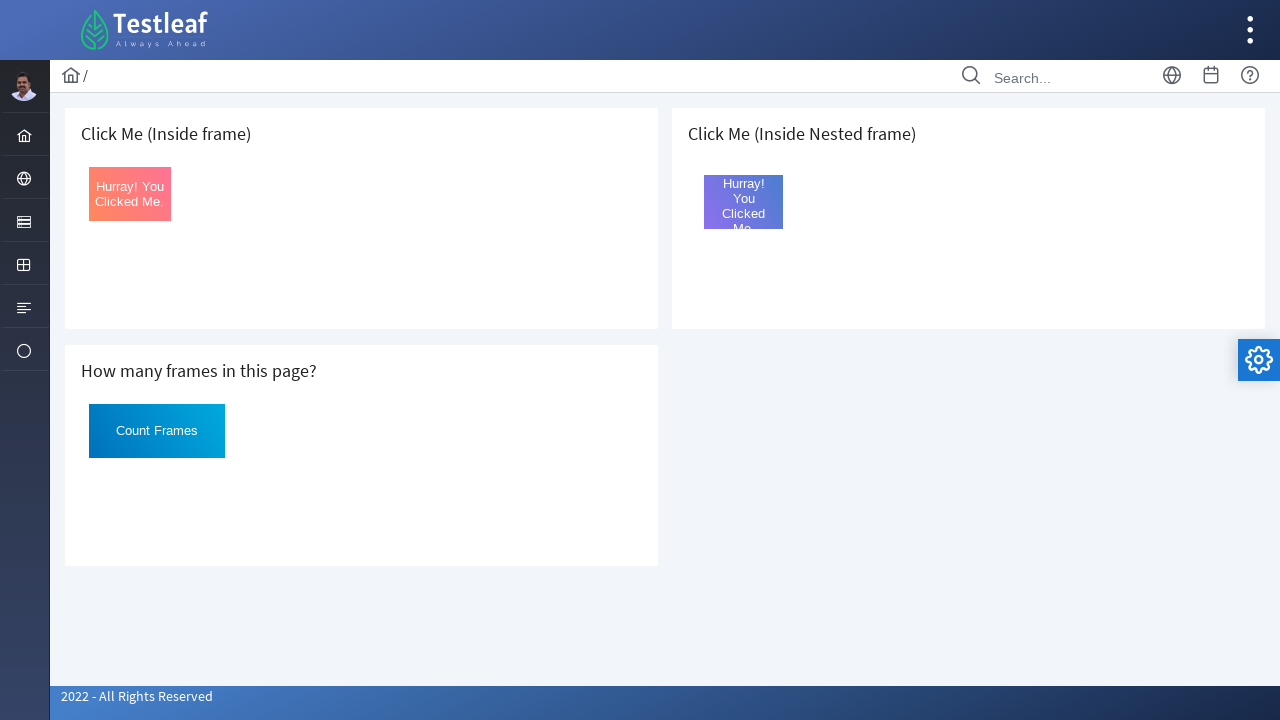

Clicked button inside count frame at (157, 431) on iframe[src='nested.xhtml'] >> internal:control=enter-frame >> #Click
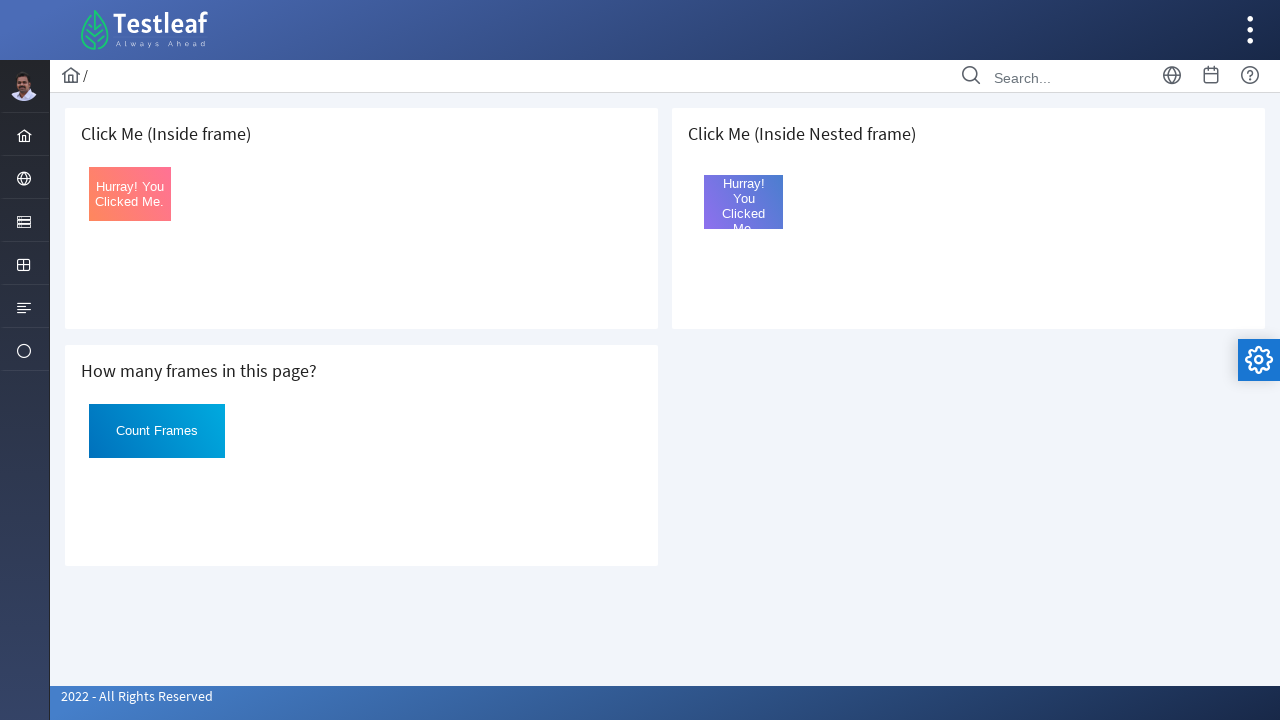

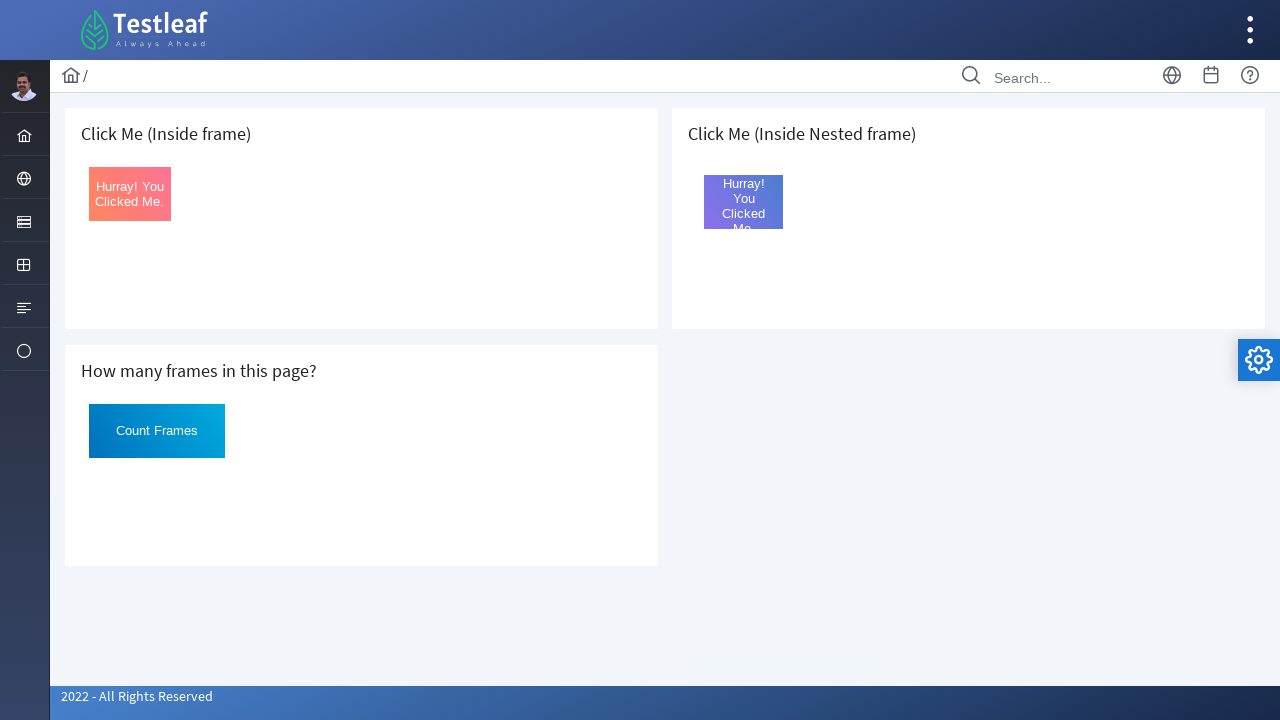